Tests selecting Option 1 from the dropdown and verifies it becomes the selected option

Starting URL: https://the-internet.herokuapp.com/dropdown

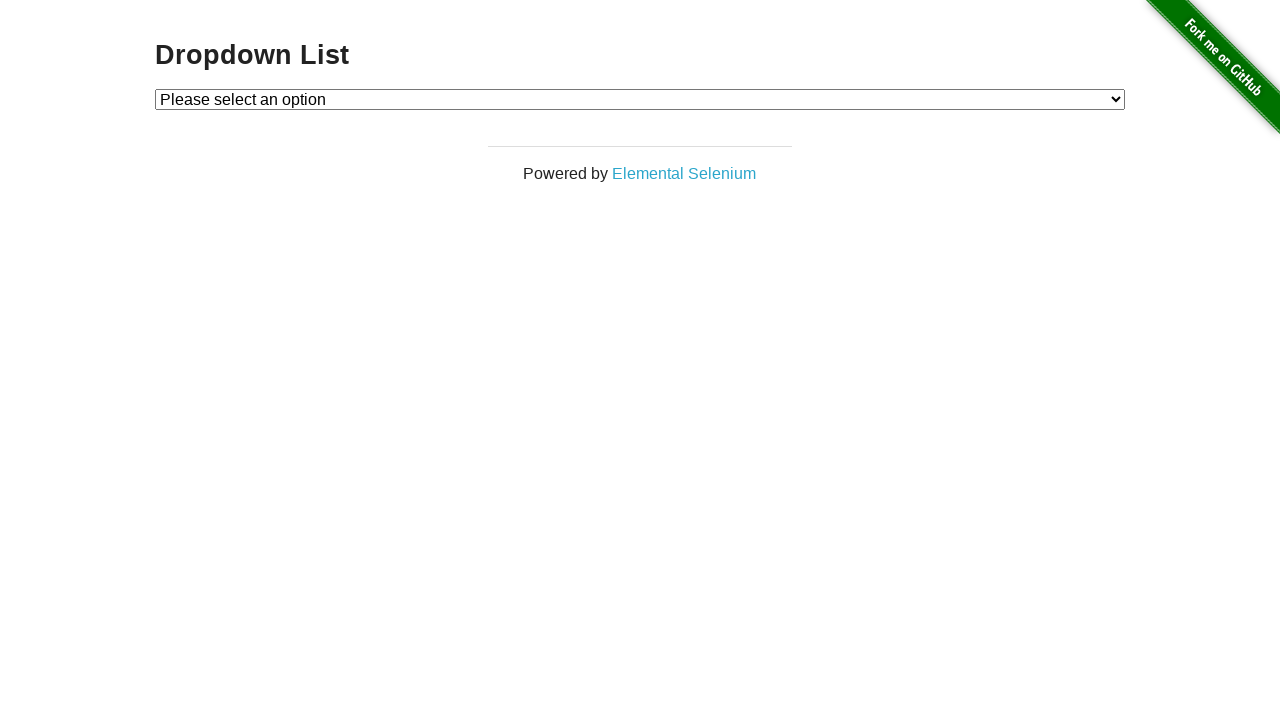

Waited for dropdown element to be present
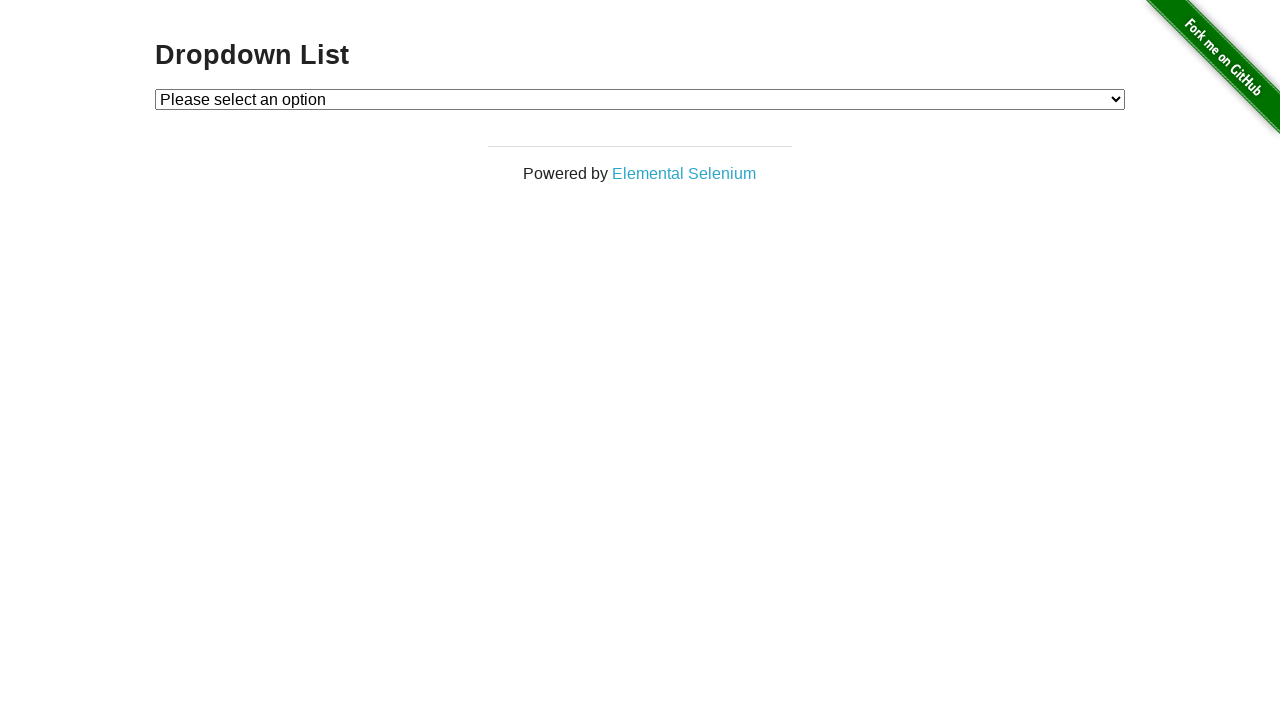

Selected Option 1 from the dropdown list on #dropdown
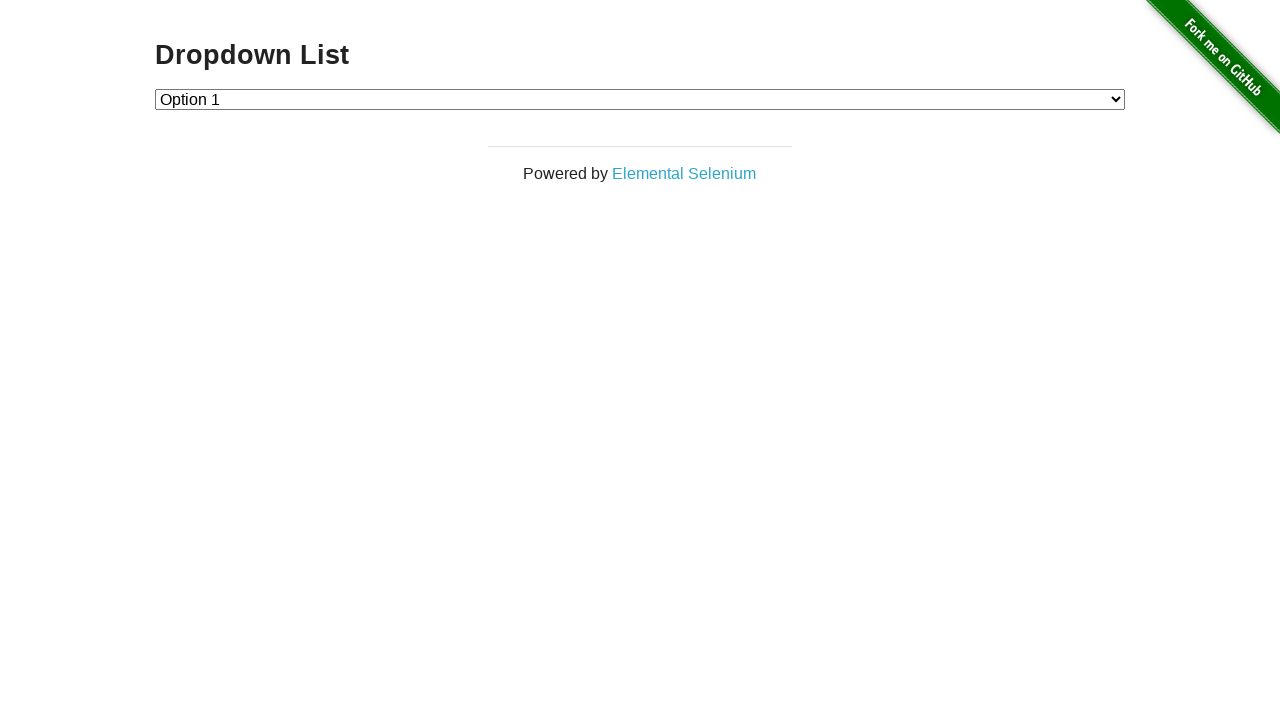

Verified that Option 1 is the selected option in the dropdown
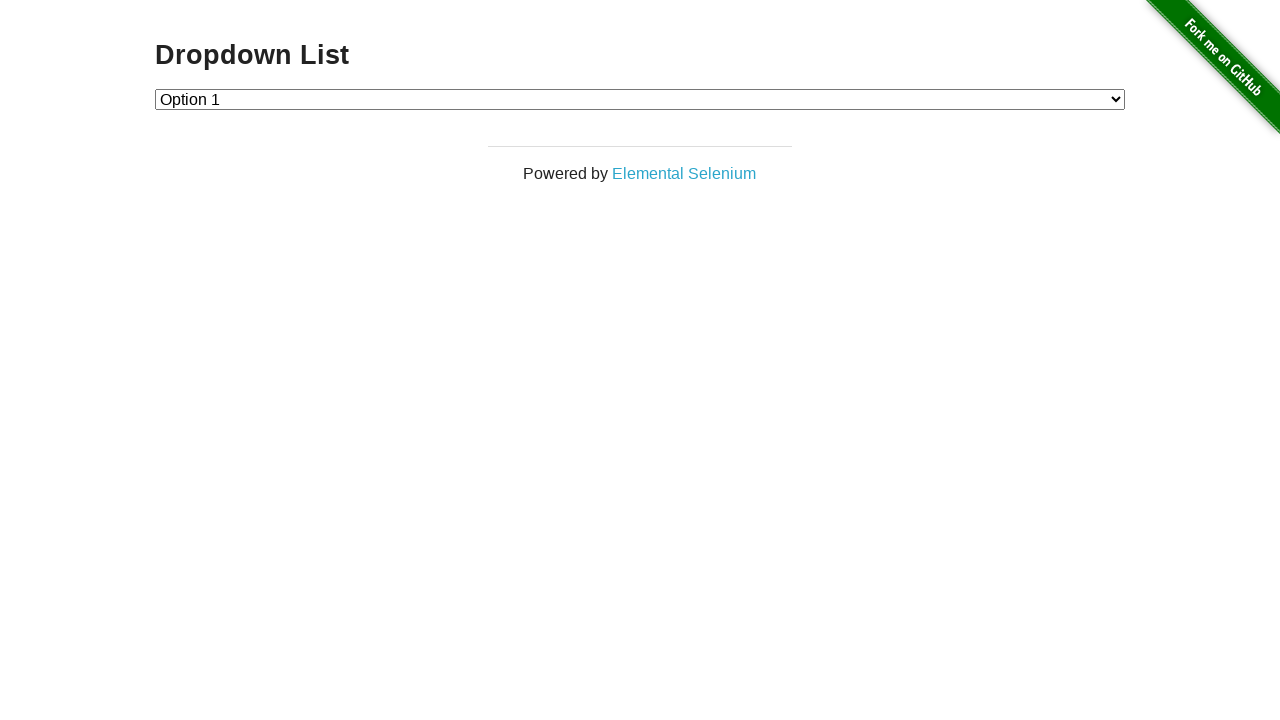

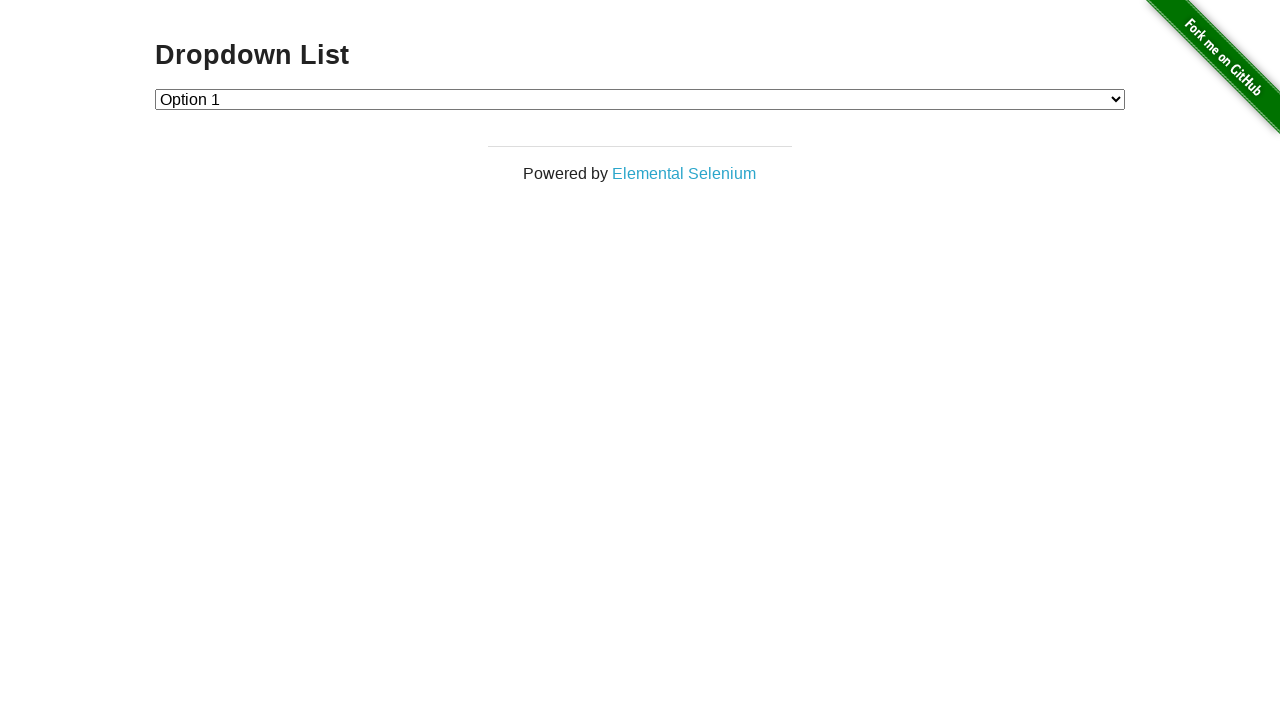